Tests browser back button click using mouse and verifies navigation returns to previous page

Starting URL: https://selenium.dev/selenium/web/mouse_interaction.html

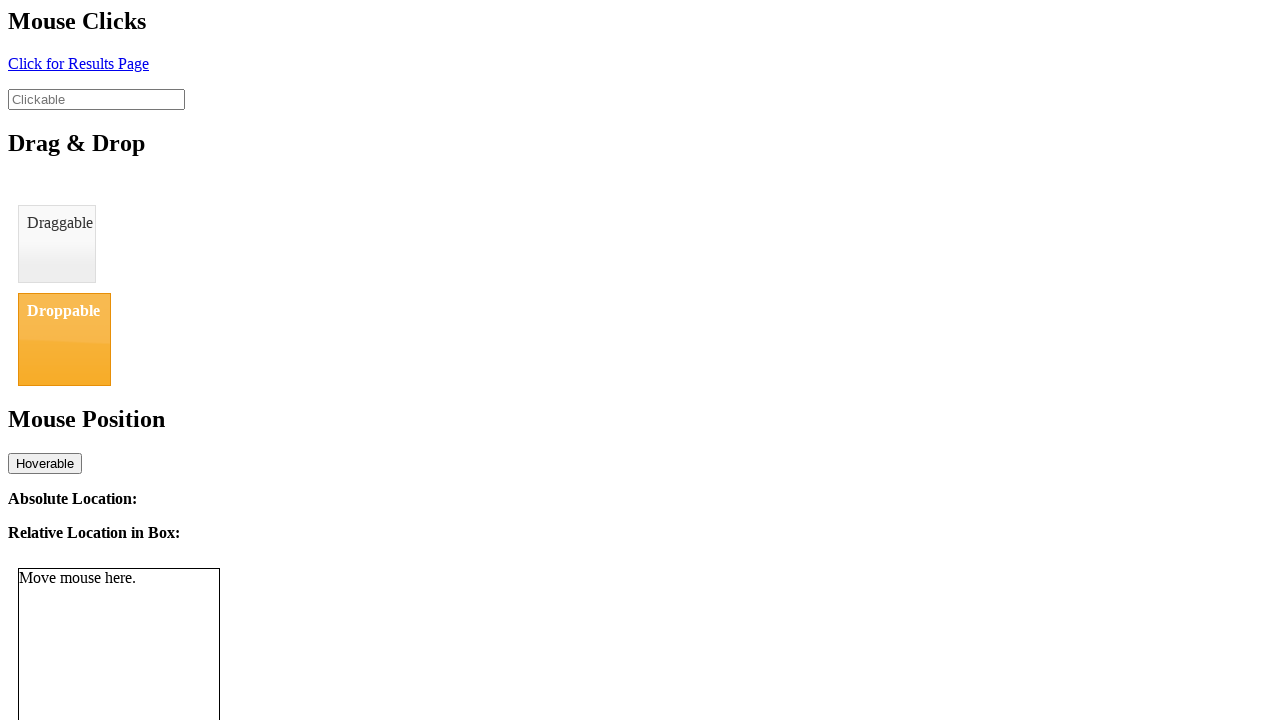

Clicked element to navigate to result page at (78, 63) on #click
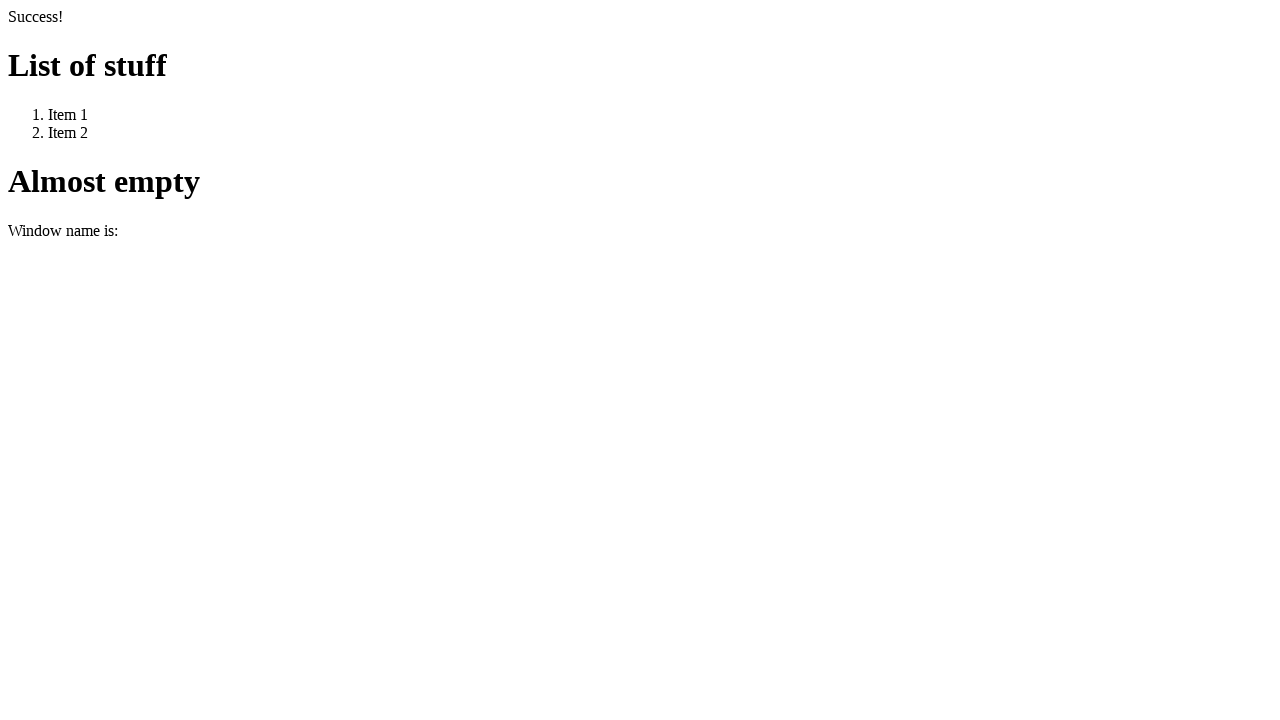

Verified navigation to result page completed
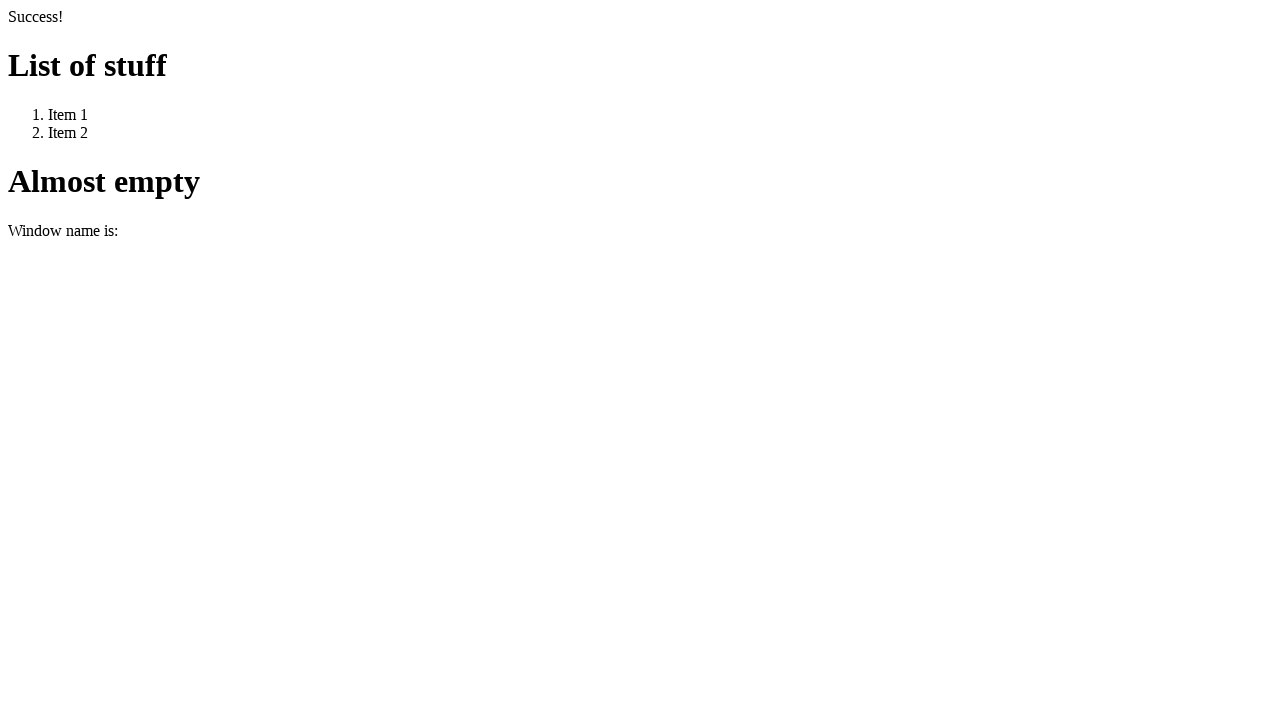

Clicked browser back button to navigate to previous page
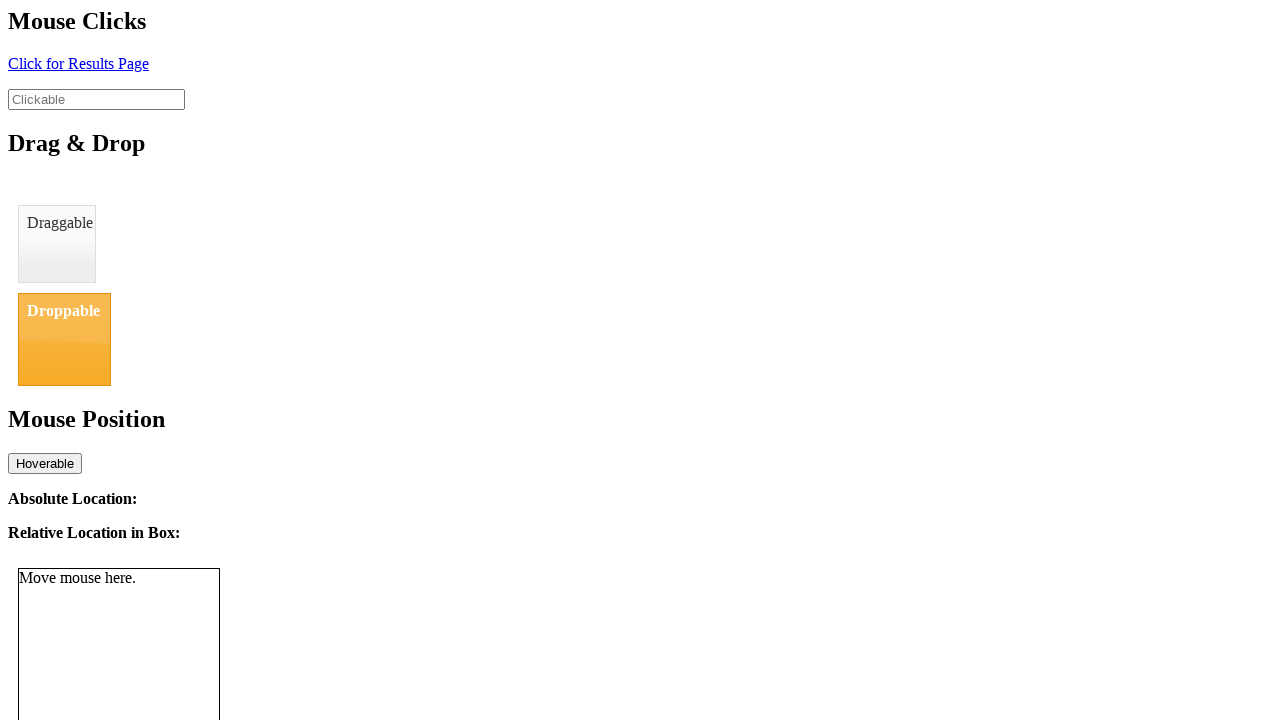

Verified successful return to original page with clickable element present
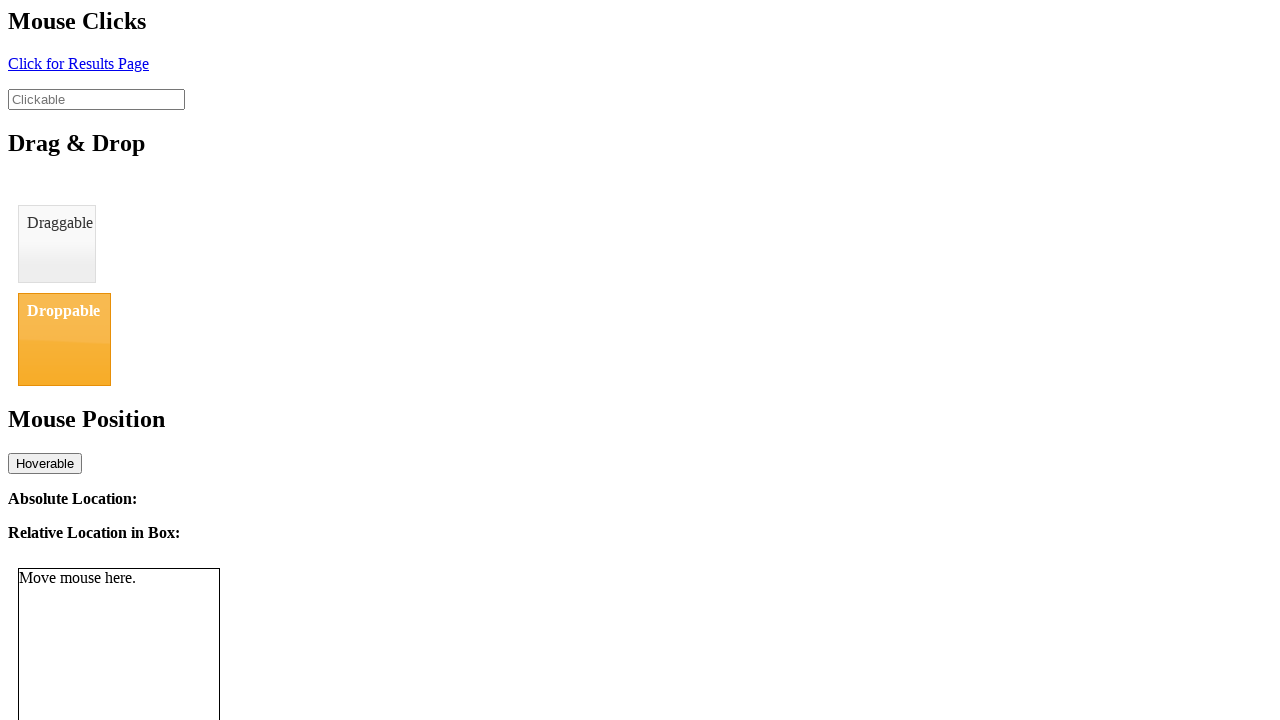

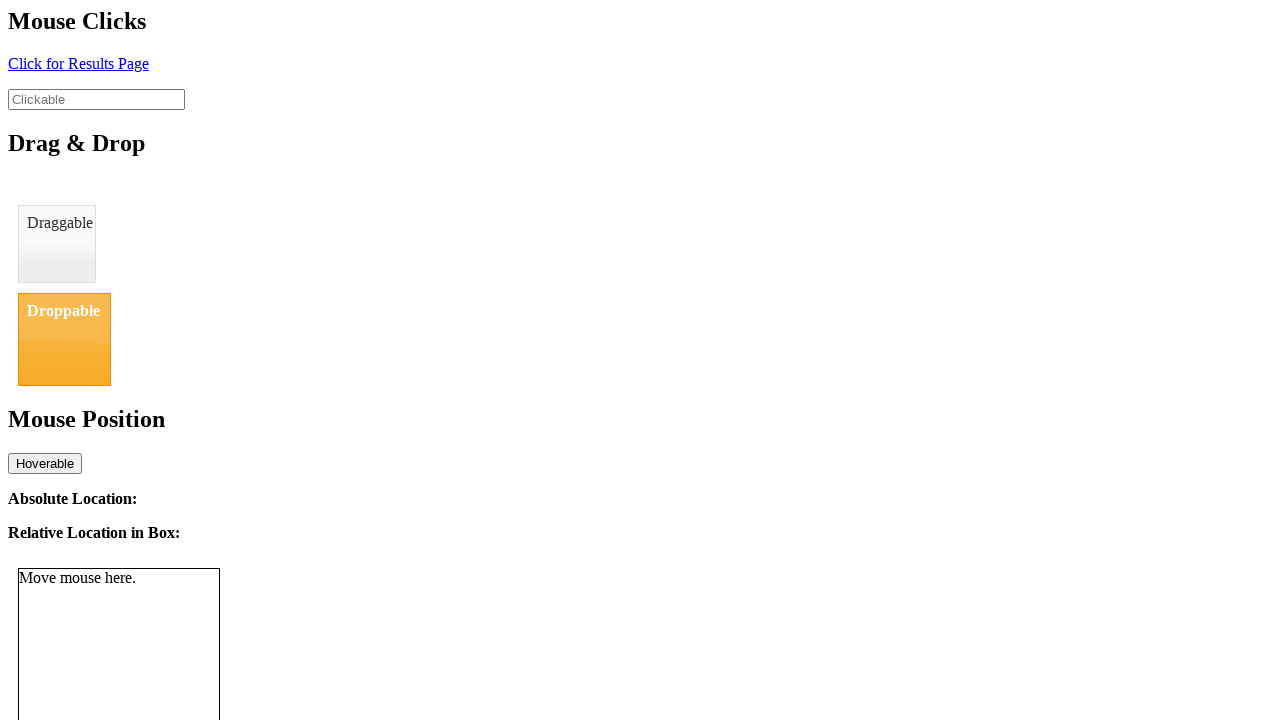